Parameterized test that tests TodoMVC app with React framework by adding todo items, marking several as complete/incomplete, and verifying the todo count functionality.

Starting URL: https://todomvc.com

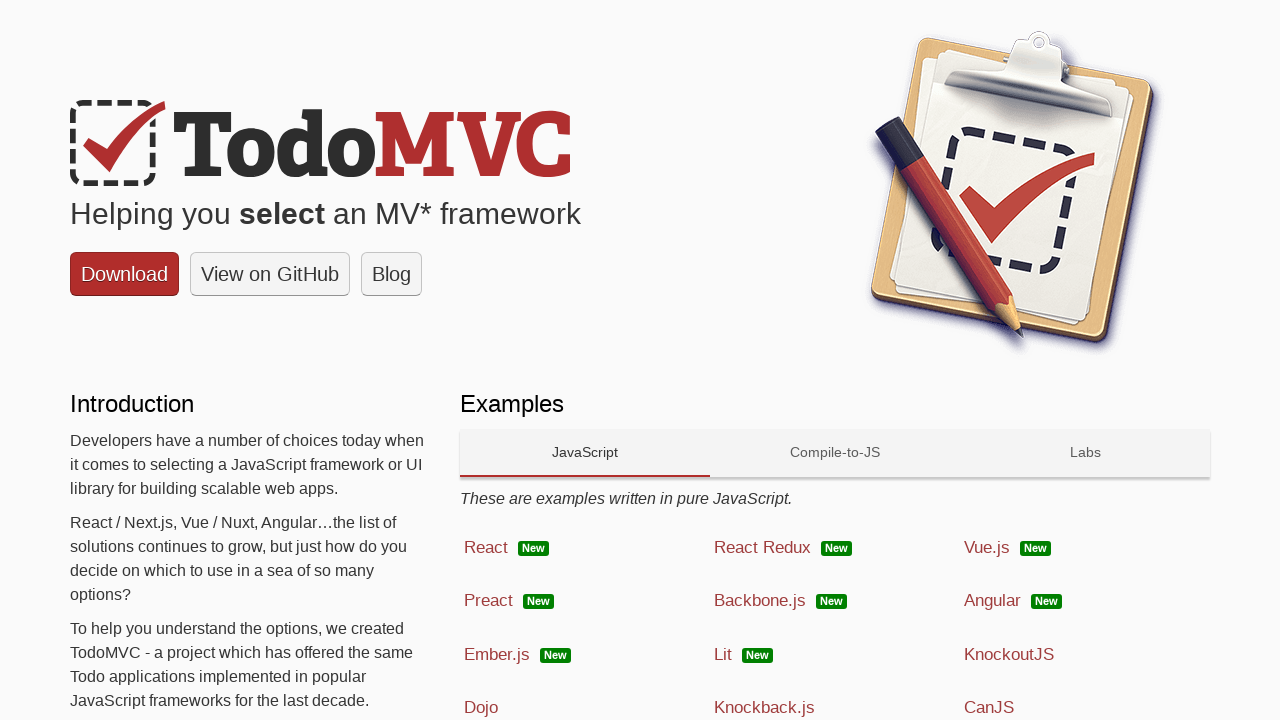

Waited for React platform link to be visible
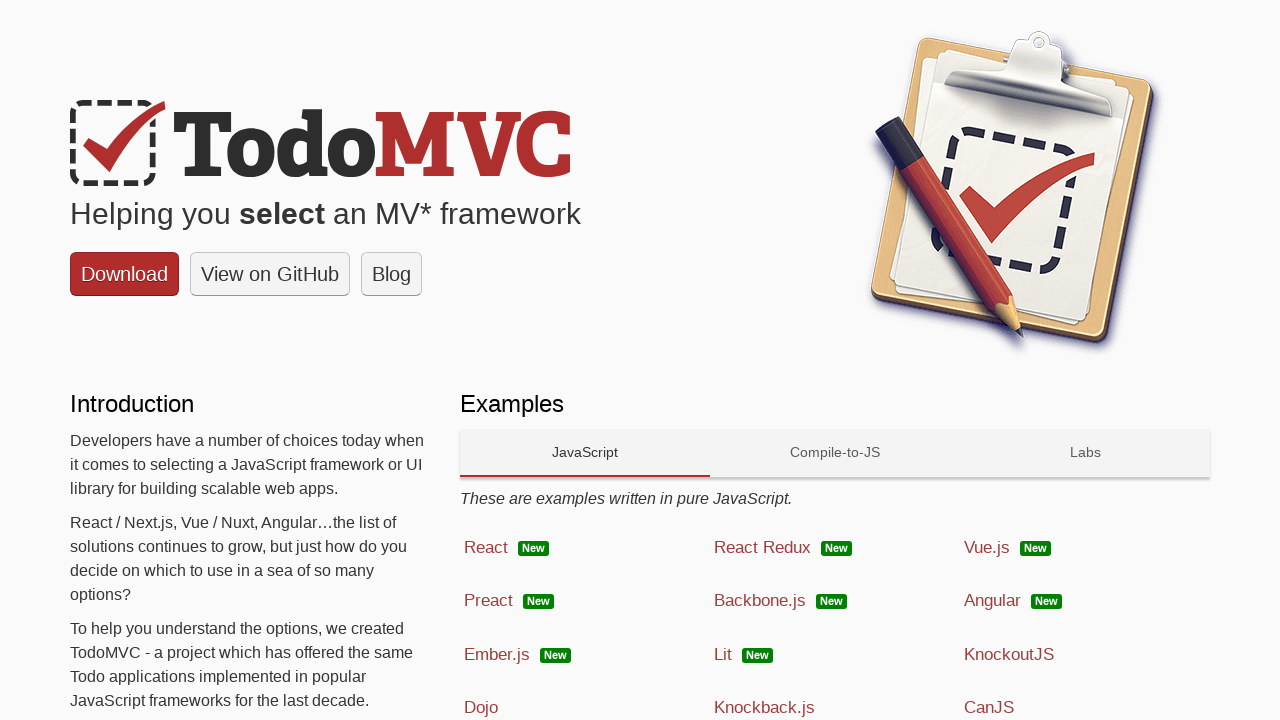

Clicked React platform link at (585, 548) on a:has-text('React')
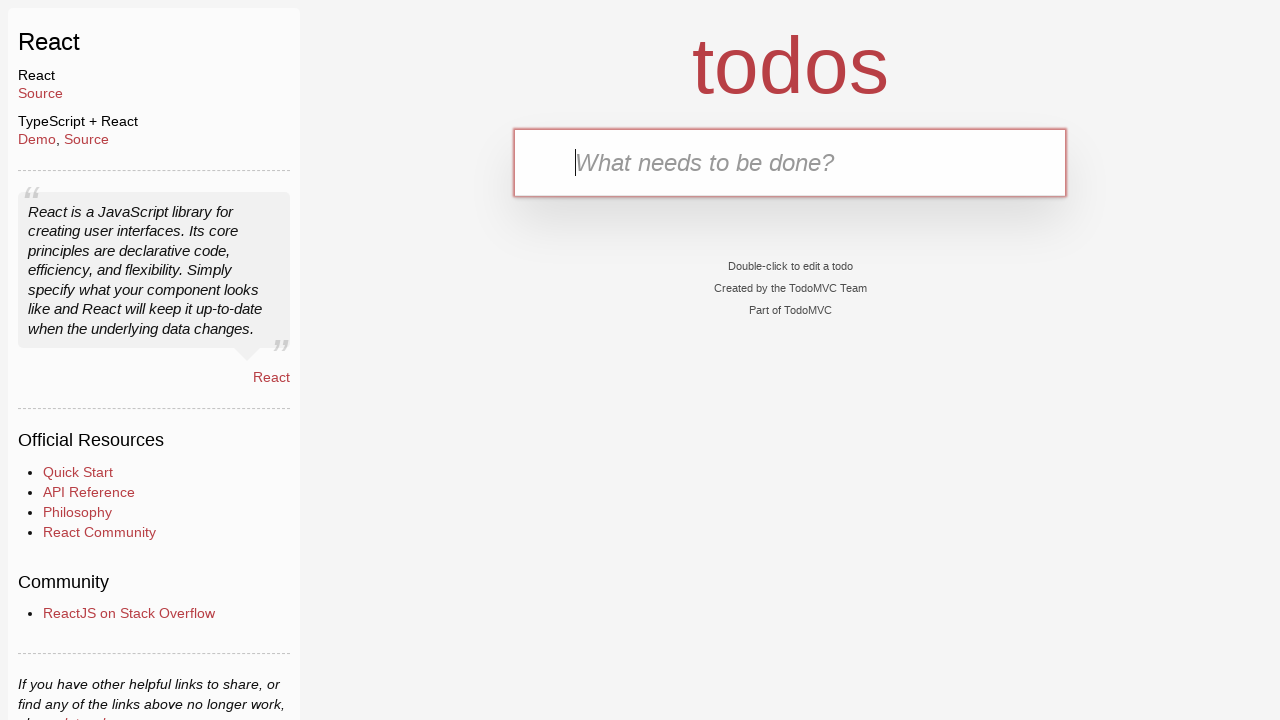

Waited for todo input field to be visible
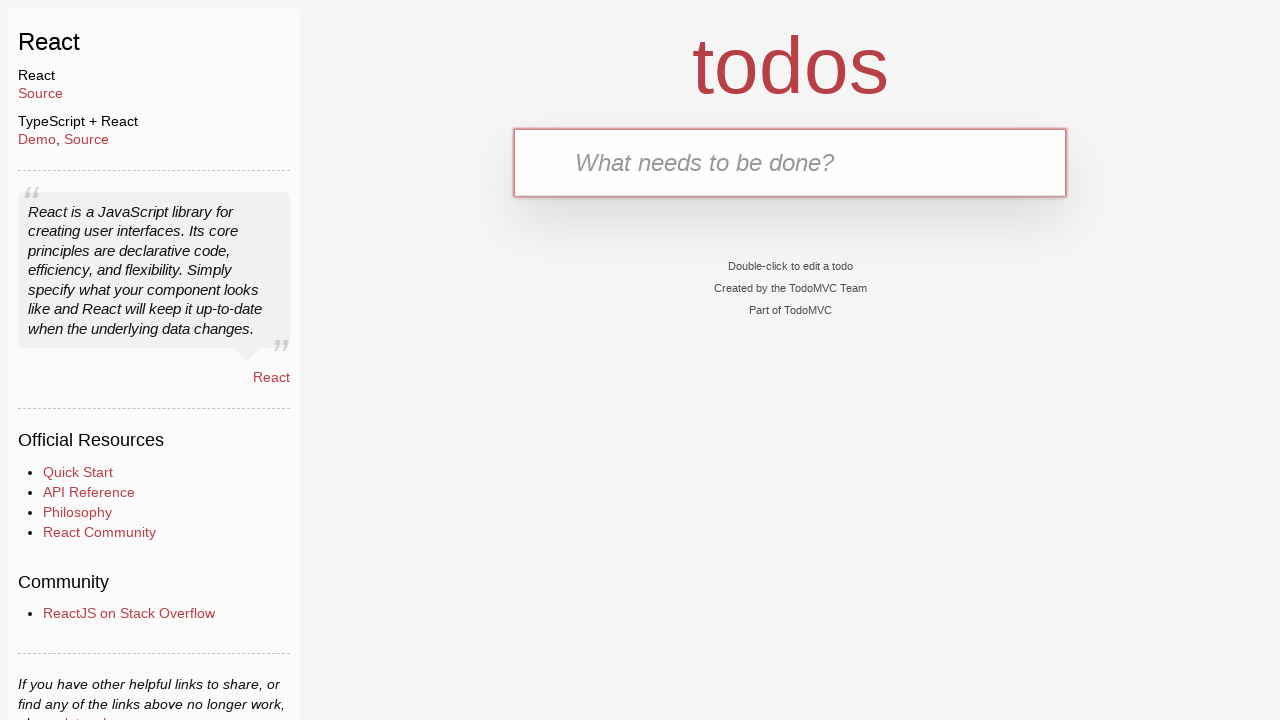

Filled first todo item: N9oum sbe7 on input[placeholder='What needs to be done?']
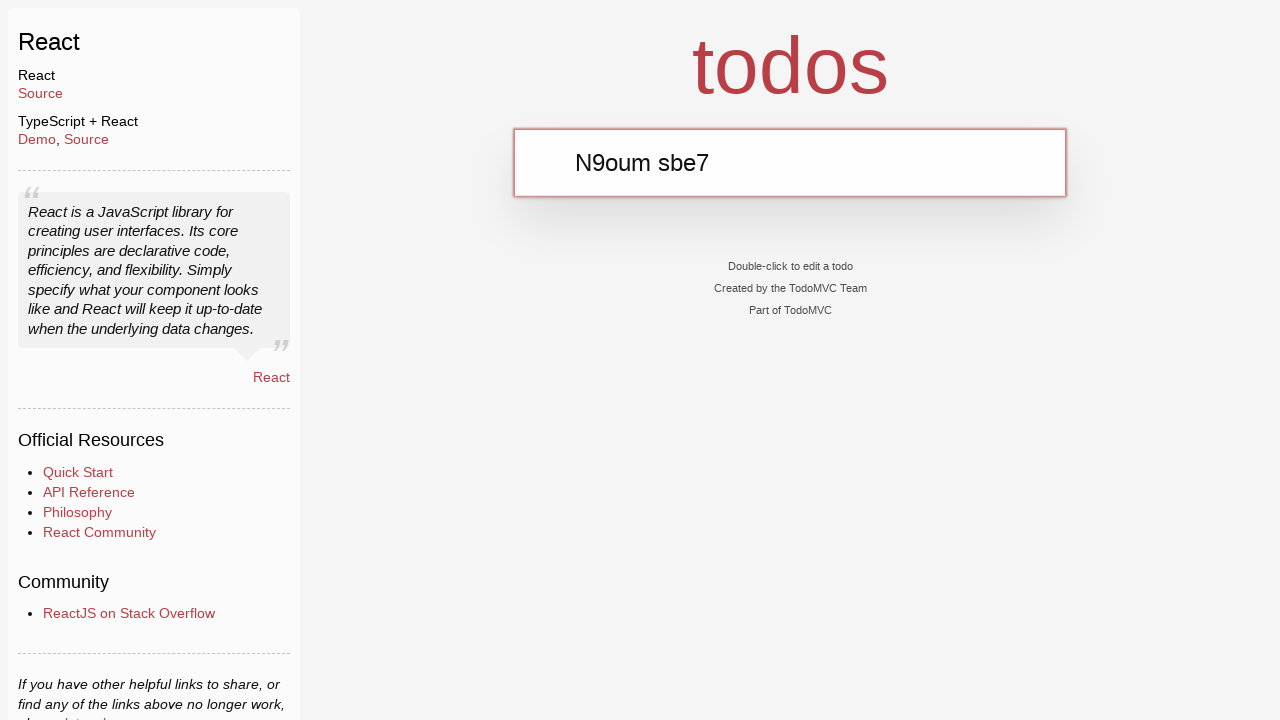

Pressed Enter to add first todo item on input[placeholder='What needs to be done?']
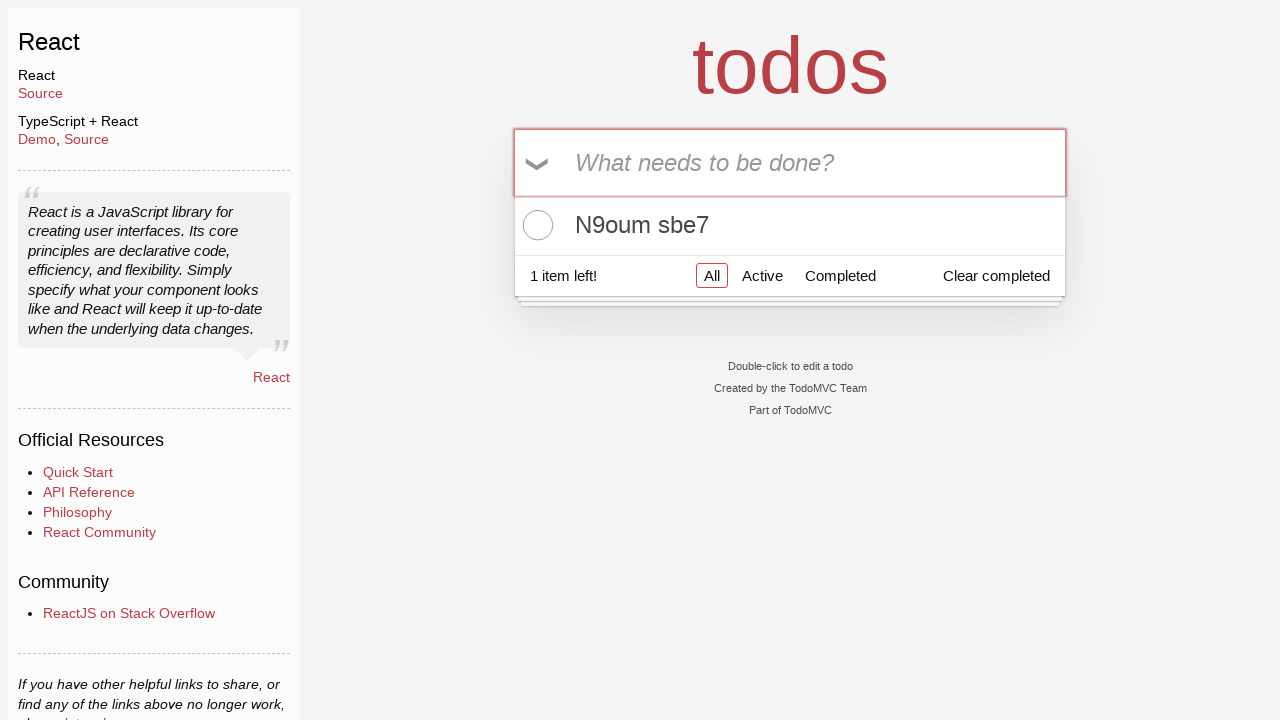

Filled second todo item: Na9ra cours TP Qualité ISO on input[placeholder='What needs to be done?']
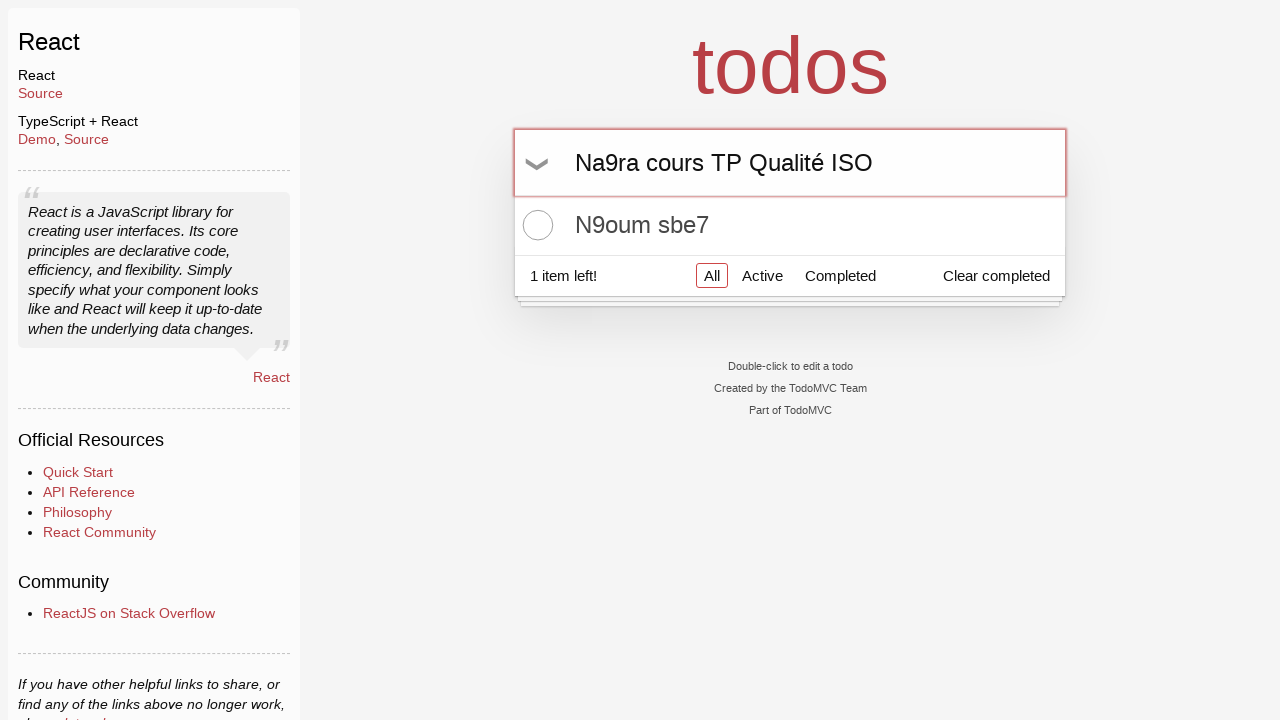

Pressed Enter to add second todo item on input[placeholder='What needs to be done?']
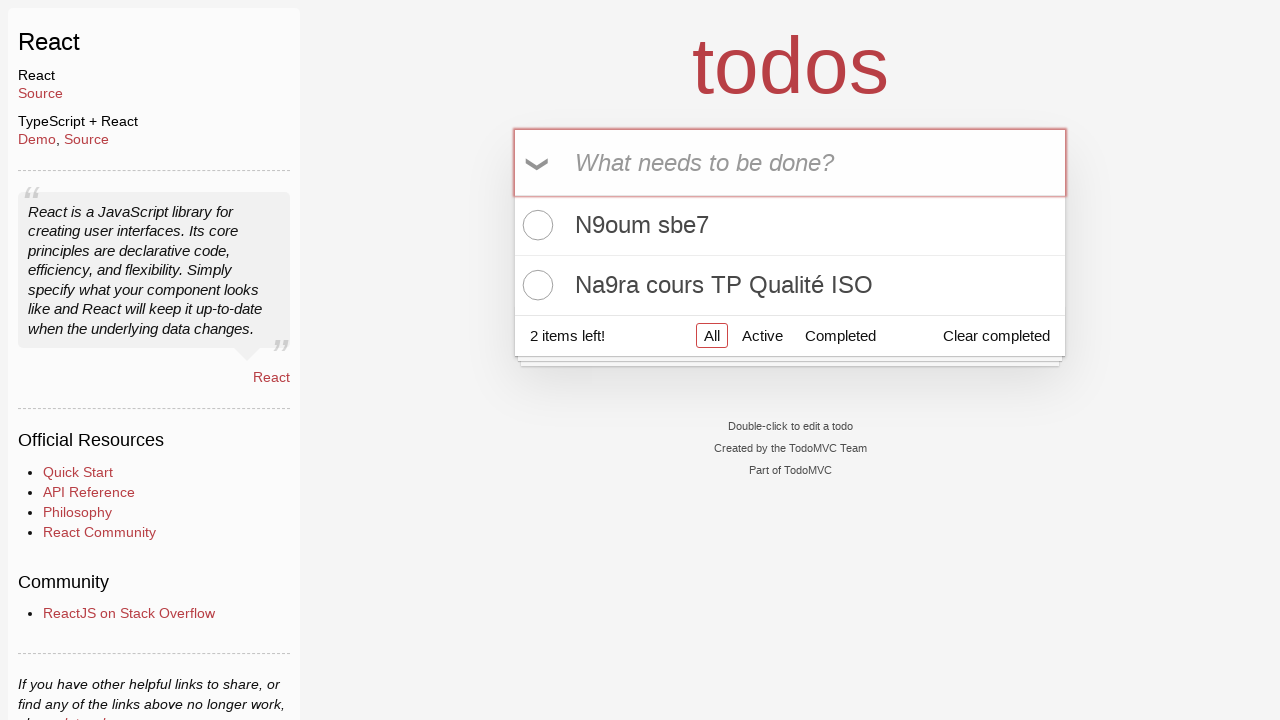

Filled third todo item: Nekhdem el TP on input[placeholder='What needs to be done?']
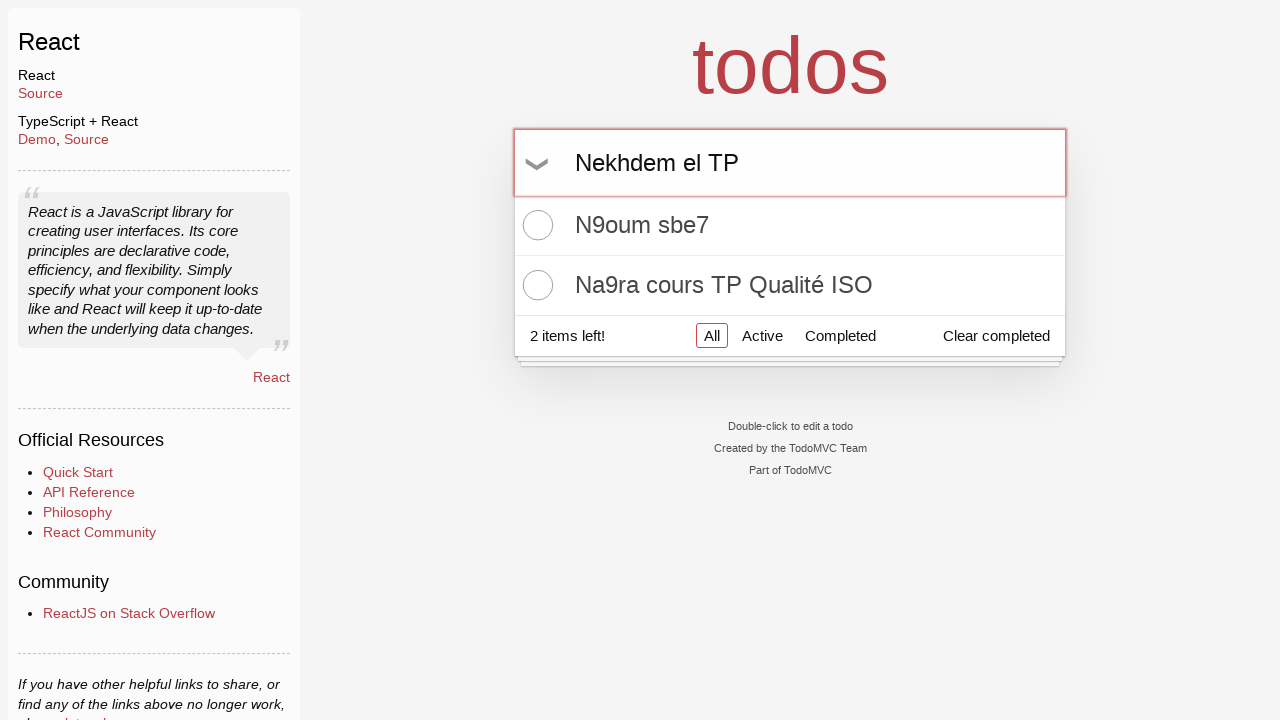

Pressed Enter to add third todo item on input[placeholder='What needs to be done?']
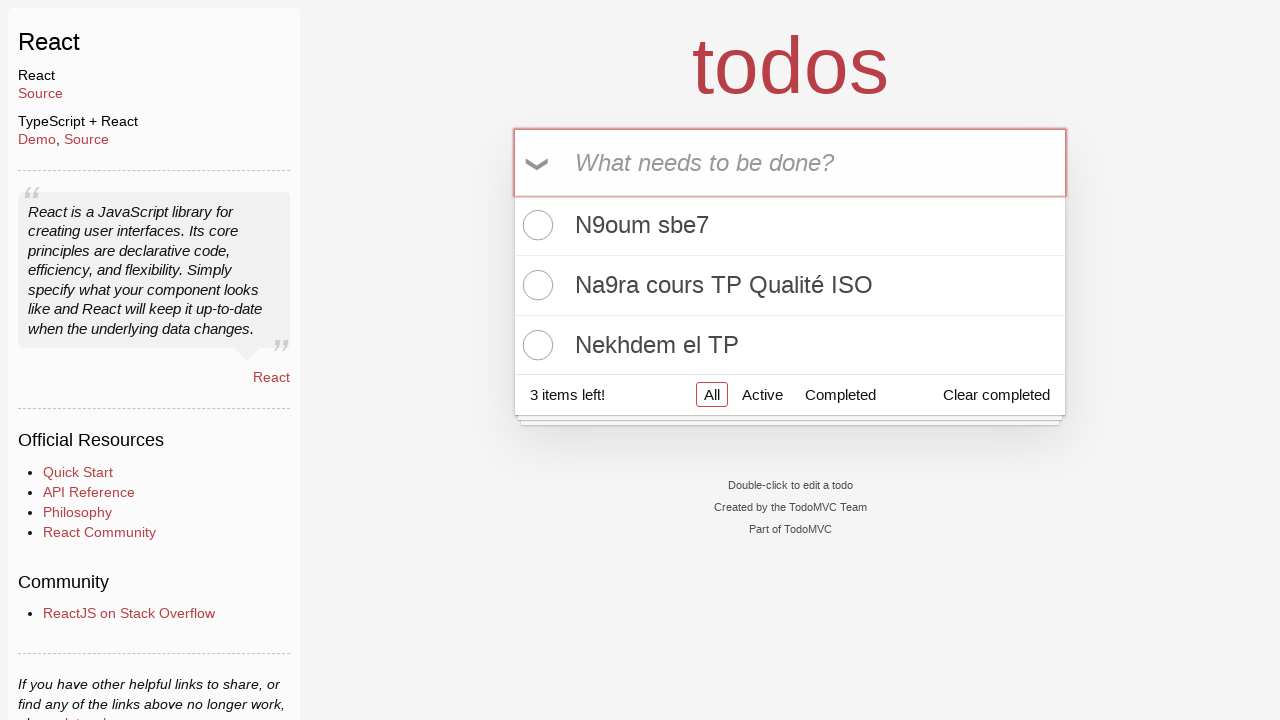

Filled fourth todo item: Nerjaa Norkods on input[placeholder='What needs to be done?']
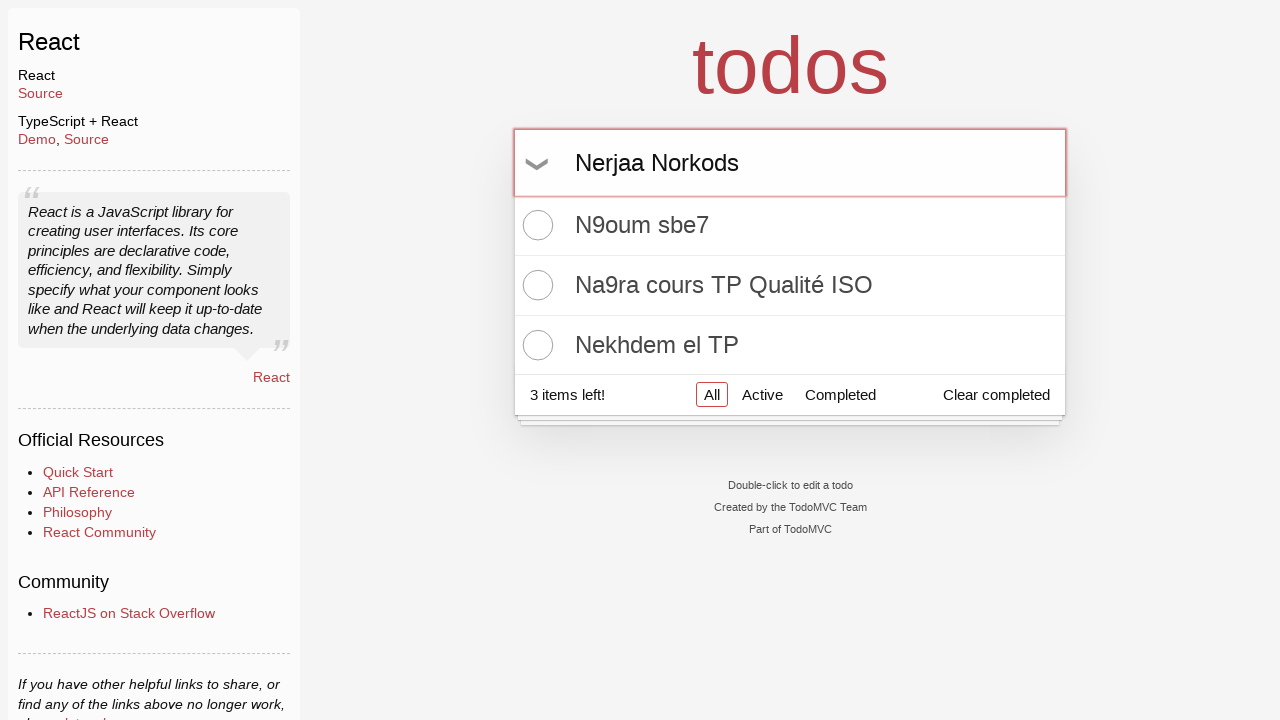

Pressed Enter to add fourth todo item on input[placeholder='What needs to be done?']
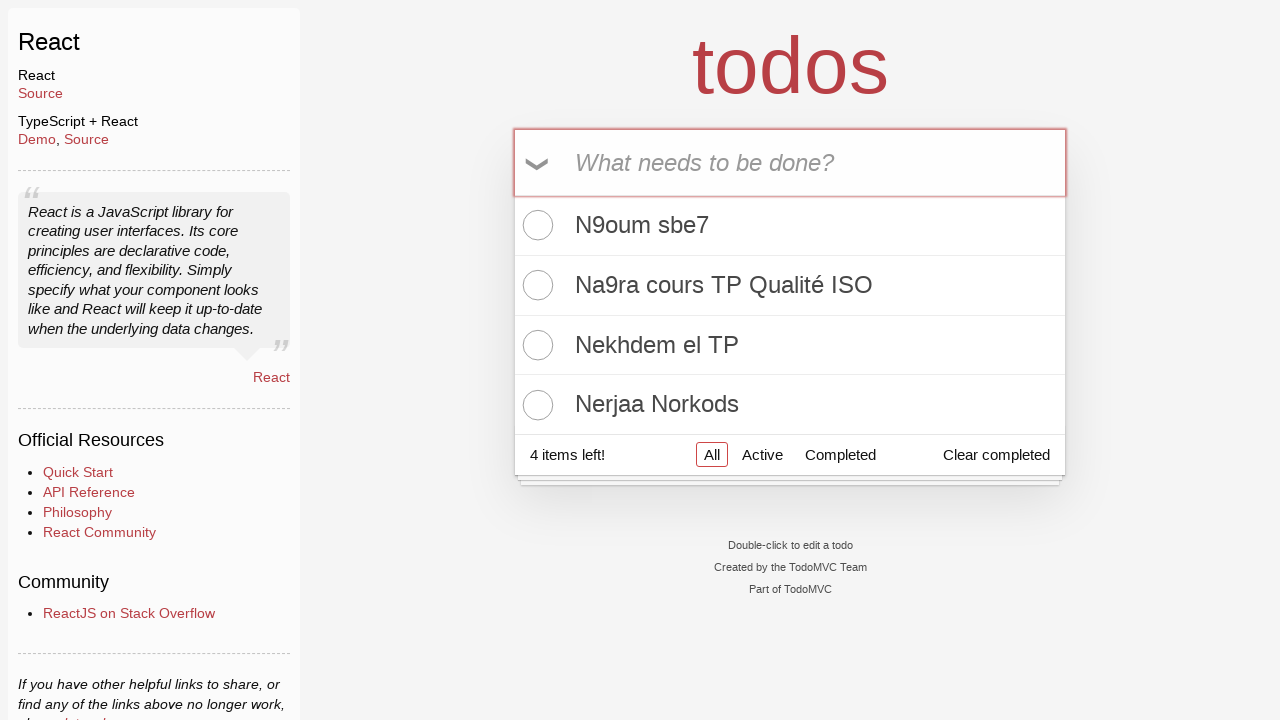

Marked second todo item as complete at (535, 285) on li:nth-child(2) .toggle
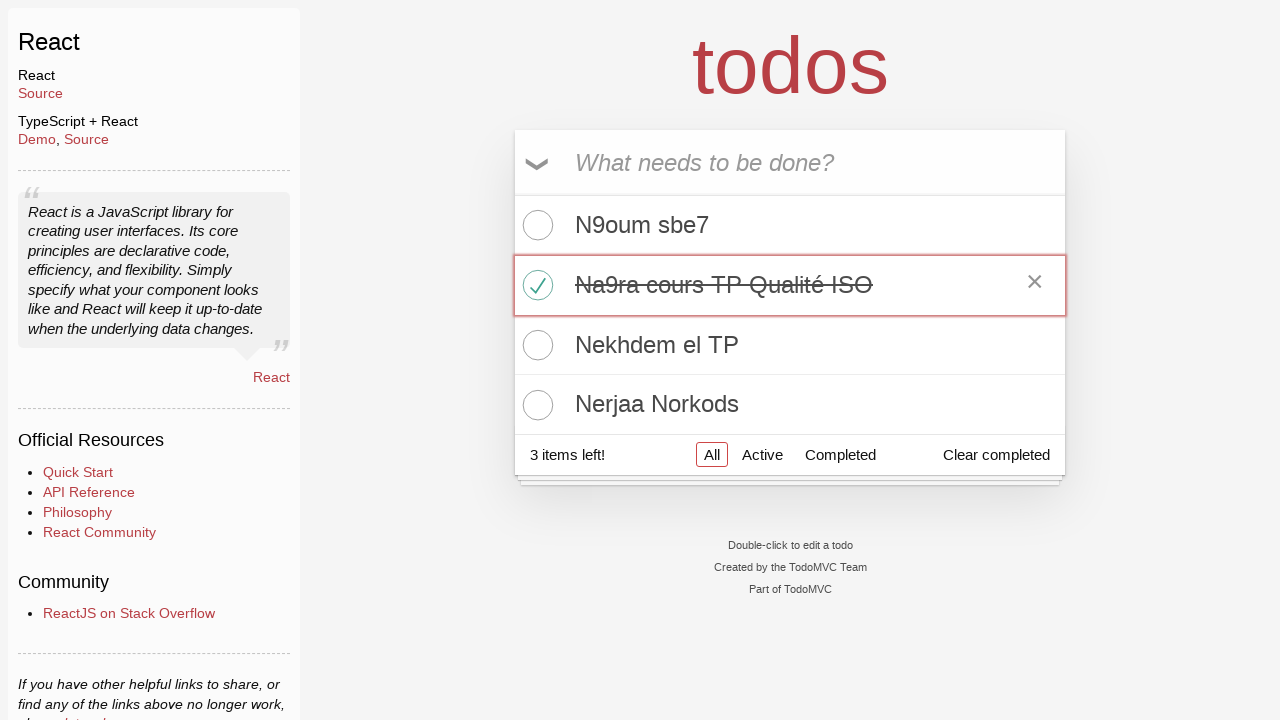

Marked third todo item as complete at (535, 345) on li:nth-child(3) .toggle
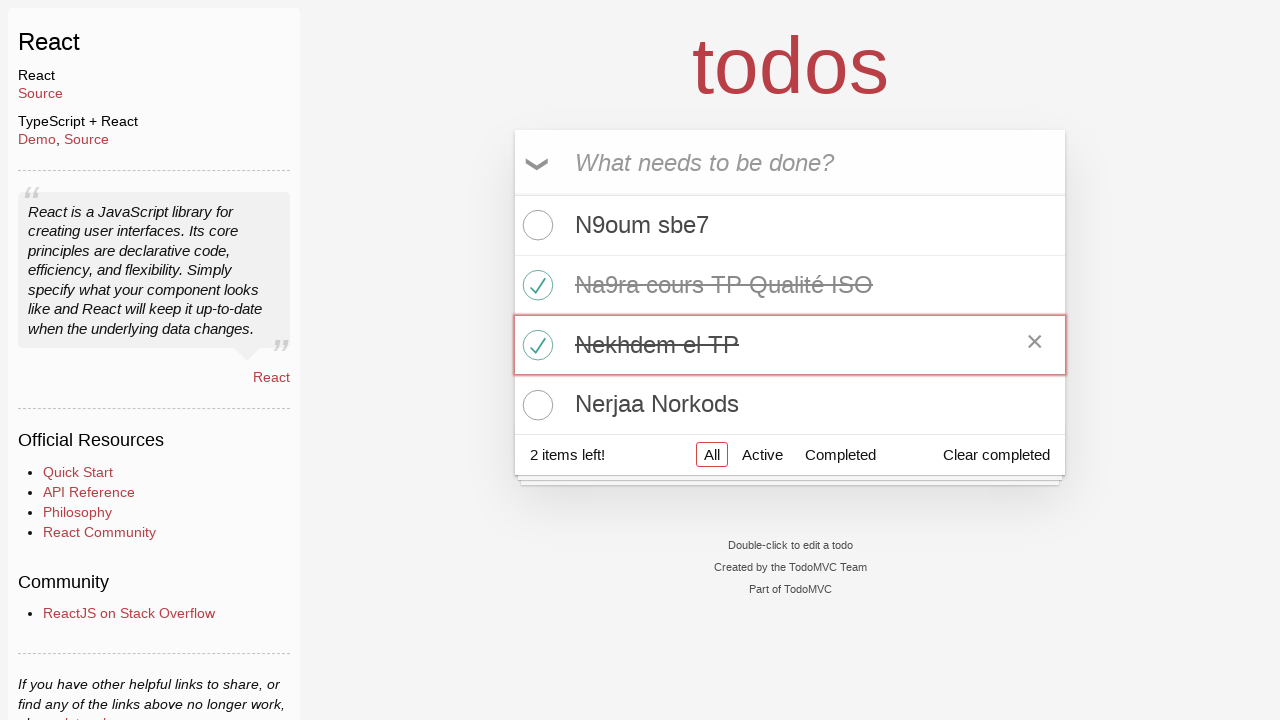

Verified todo count element is visible (2 items remaining)
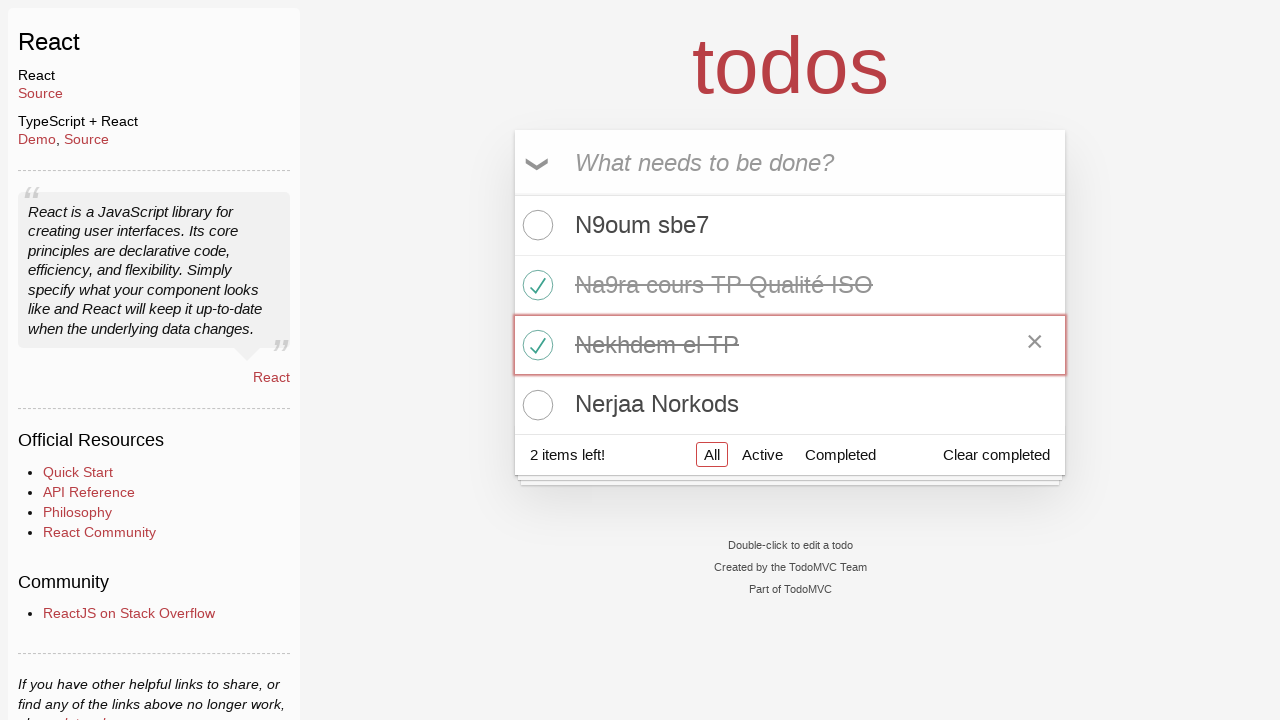

Marked first todo item as complete at (535, 225) on li:nth-child(1) .toggle
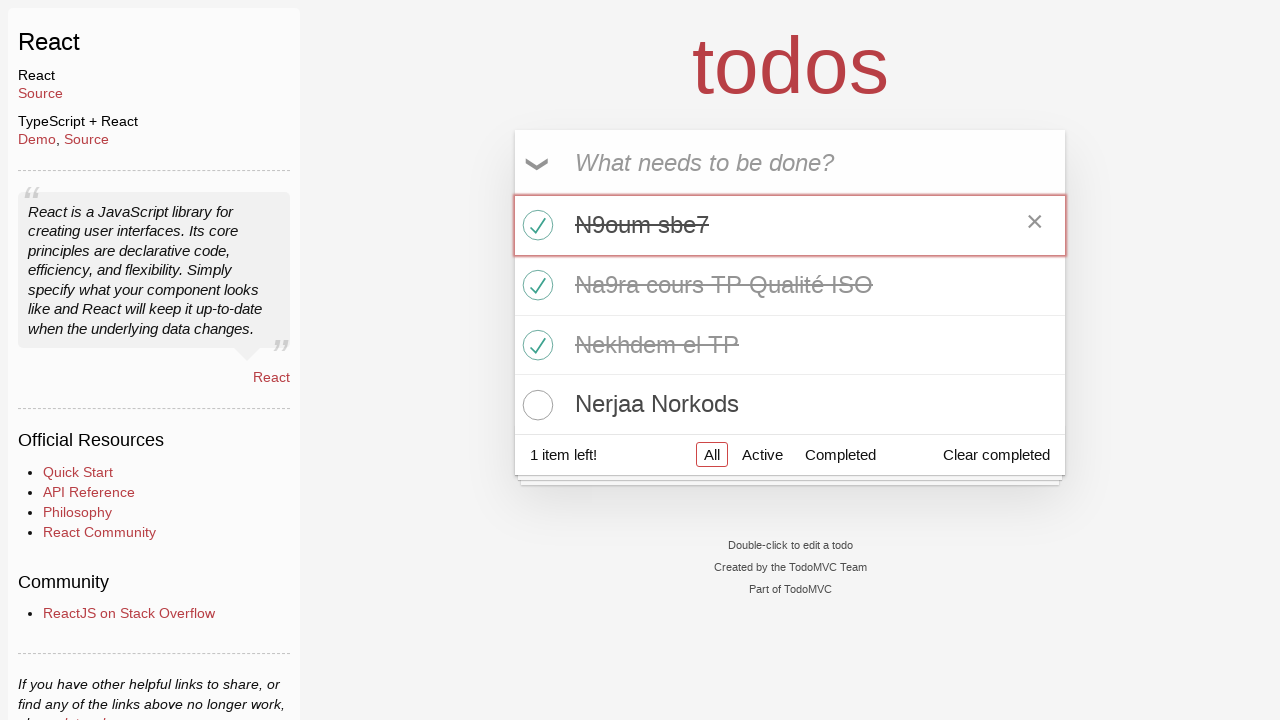

Unmarked second todo item (toggled back to incomplete) at (535, 285) on li:nth-child(2) .toggle
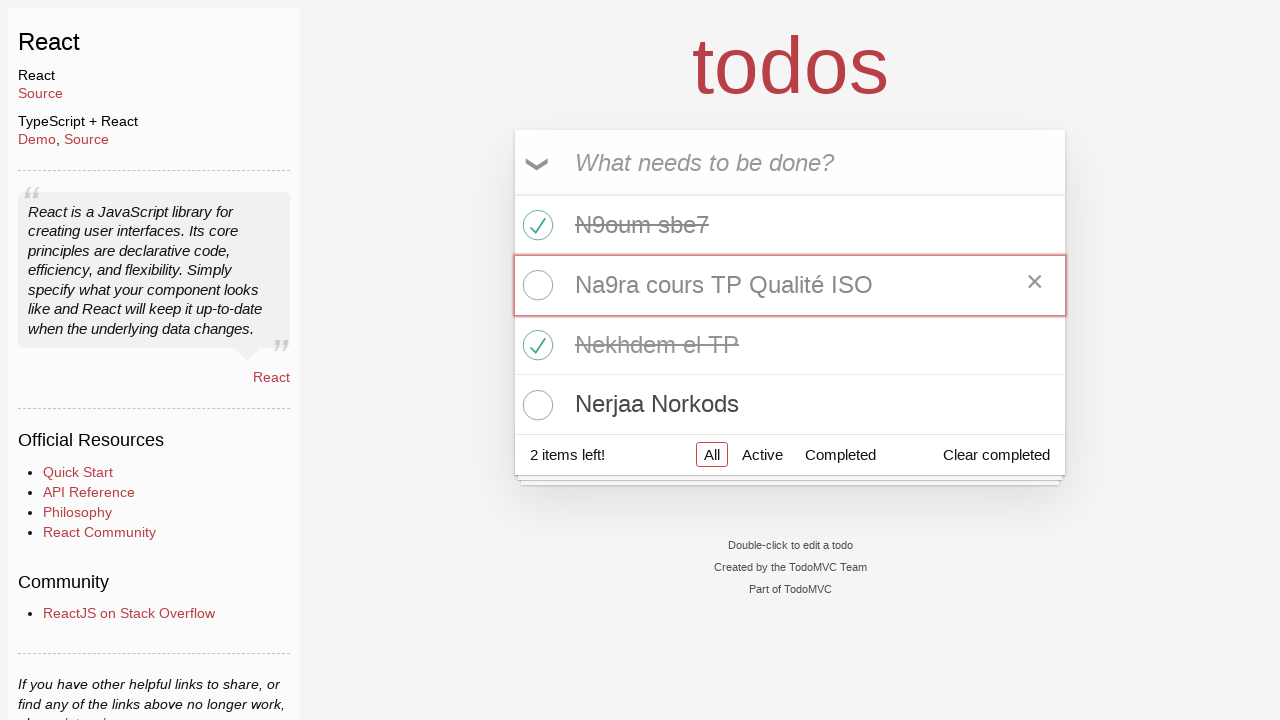

Unmarked third todo item (toggled back to incomplete) at (535, 345) on li:nth-child(3) .toggle
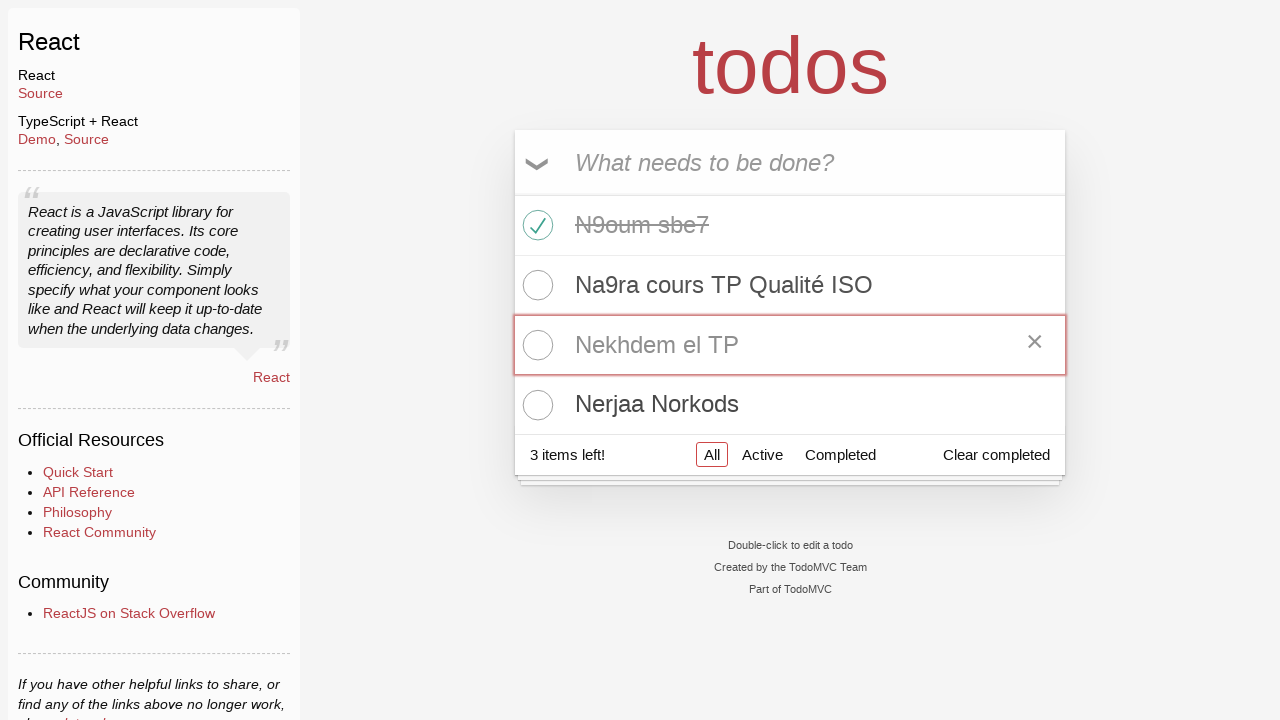

Verified todo count element is visible after toggling items
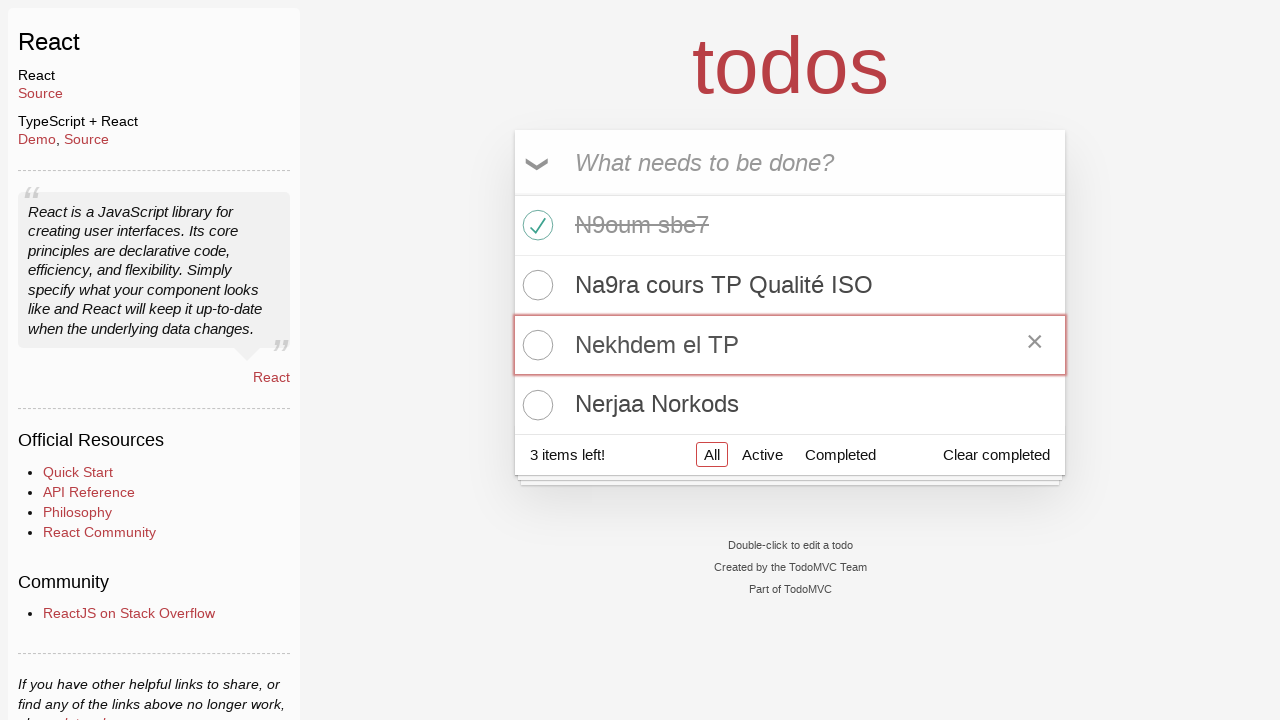

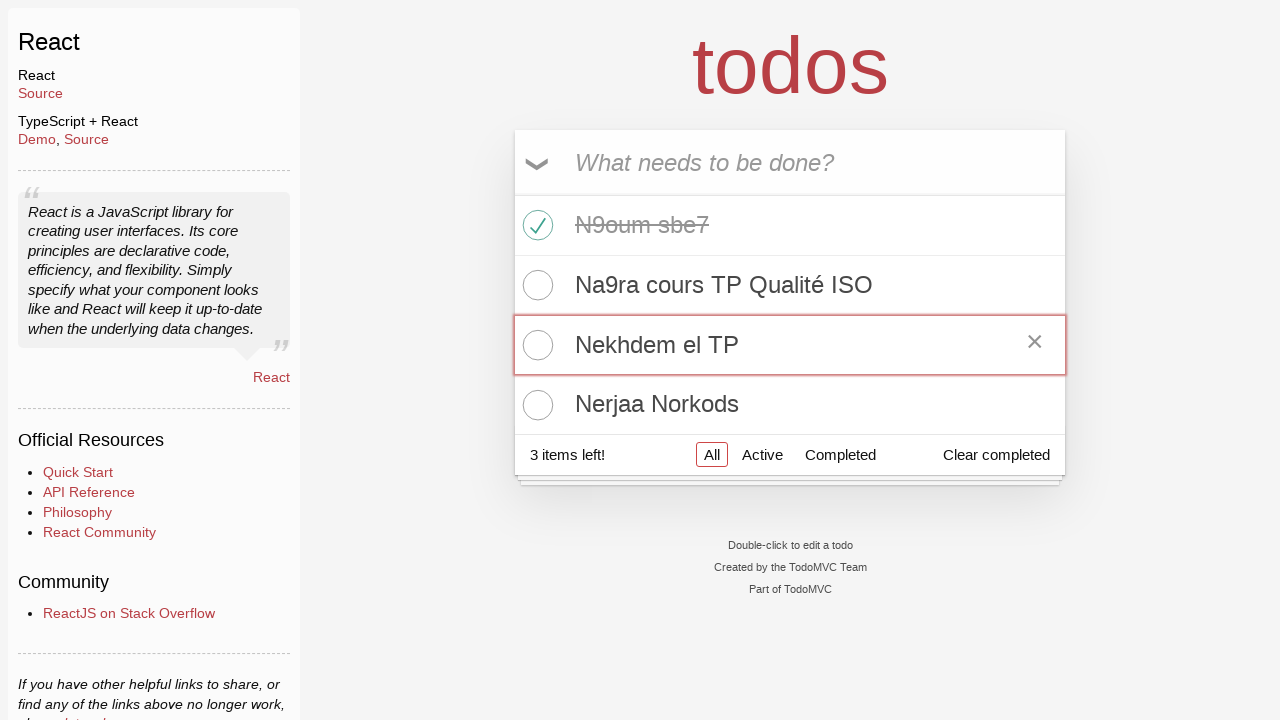